Tests user registration form by filling out all fields including name, email, mobile, occupation, gender, password and submitting the registration

Starting URL: https://rahulshettyacademy.com/client/

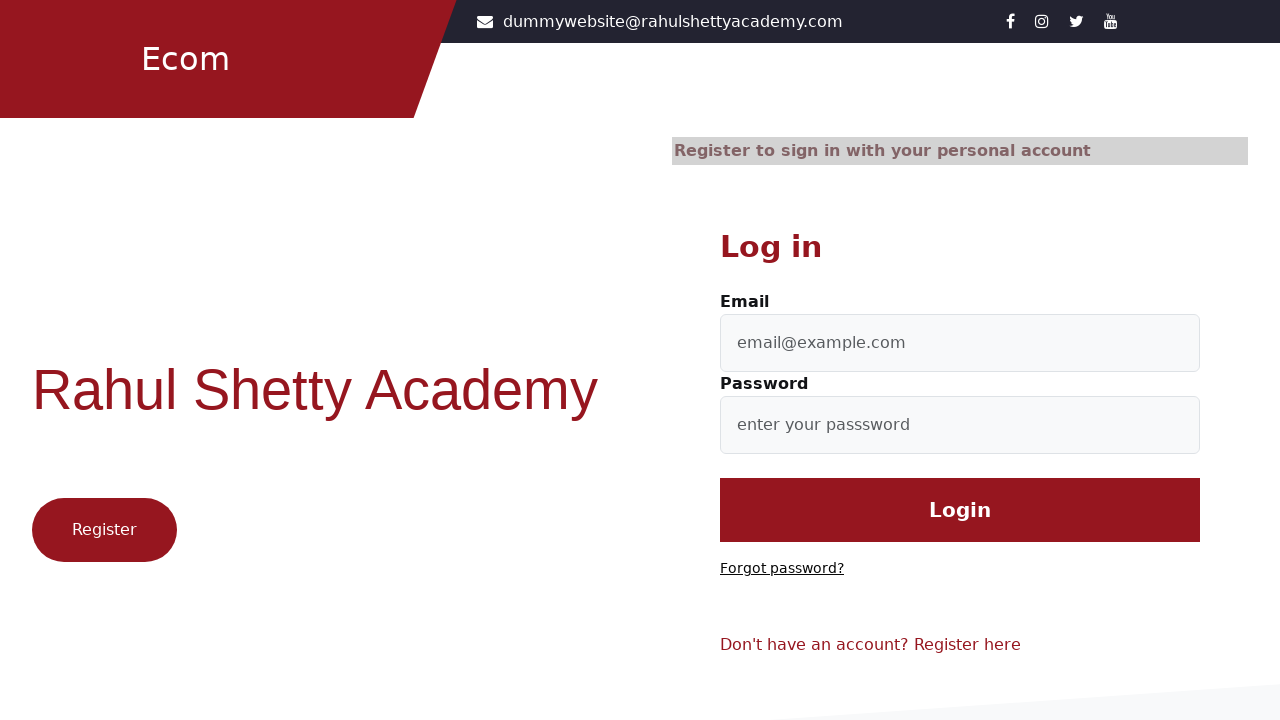

Clicked register/signup button at (104, 530) on .btn1
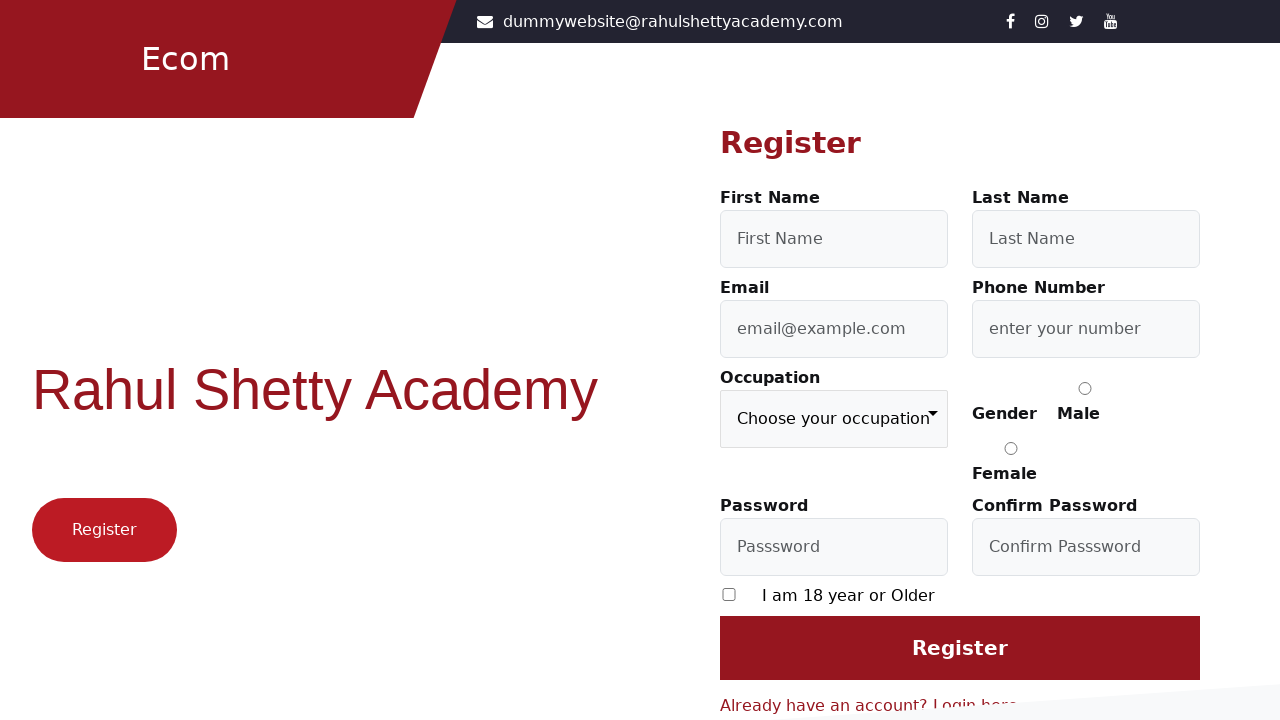

Filled first name field with 'Harpreet' on #firstName
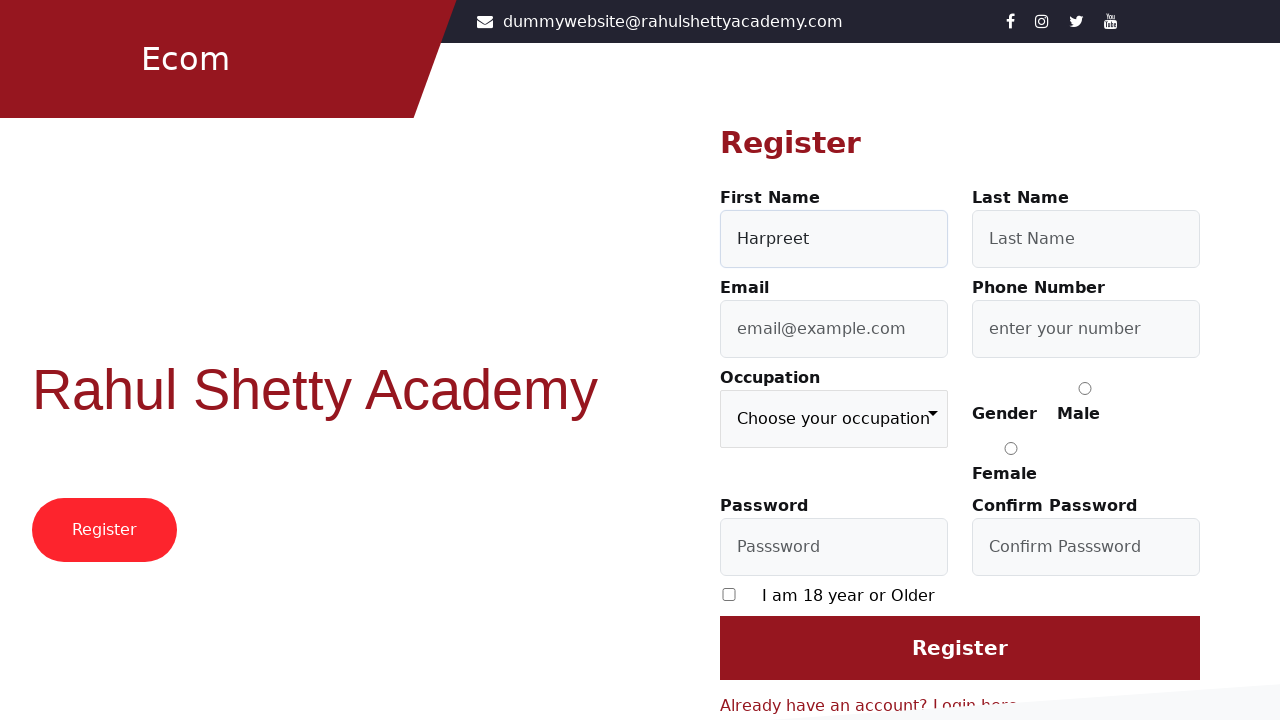

Filled last name field with 'Sindhia' on #lastName
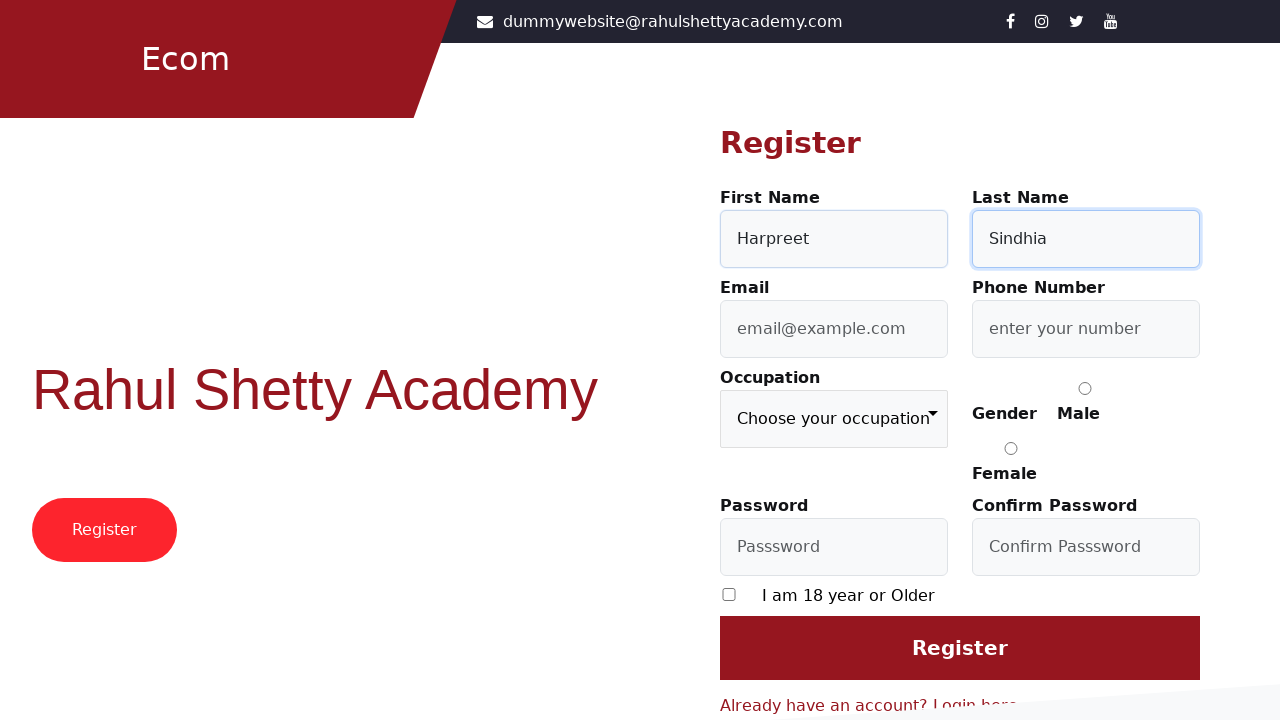

Filled email field with 'testuser478@example.com' on #userEmail
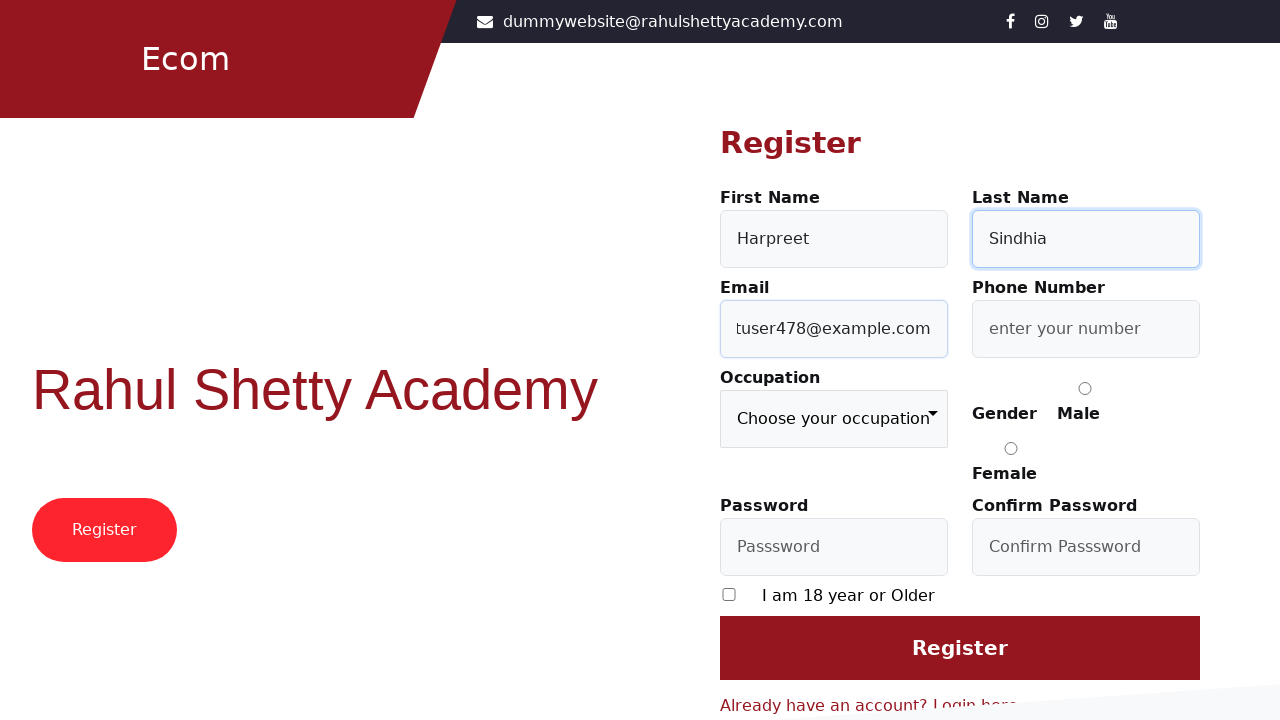

Filled mobile number field with '9876543210' on #userMobile
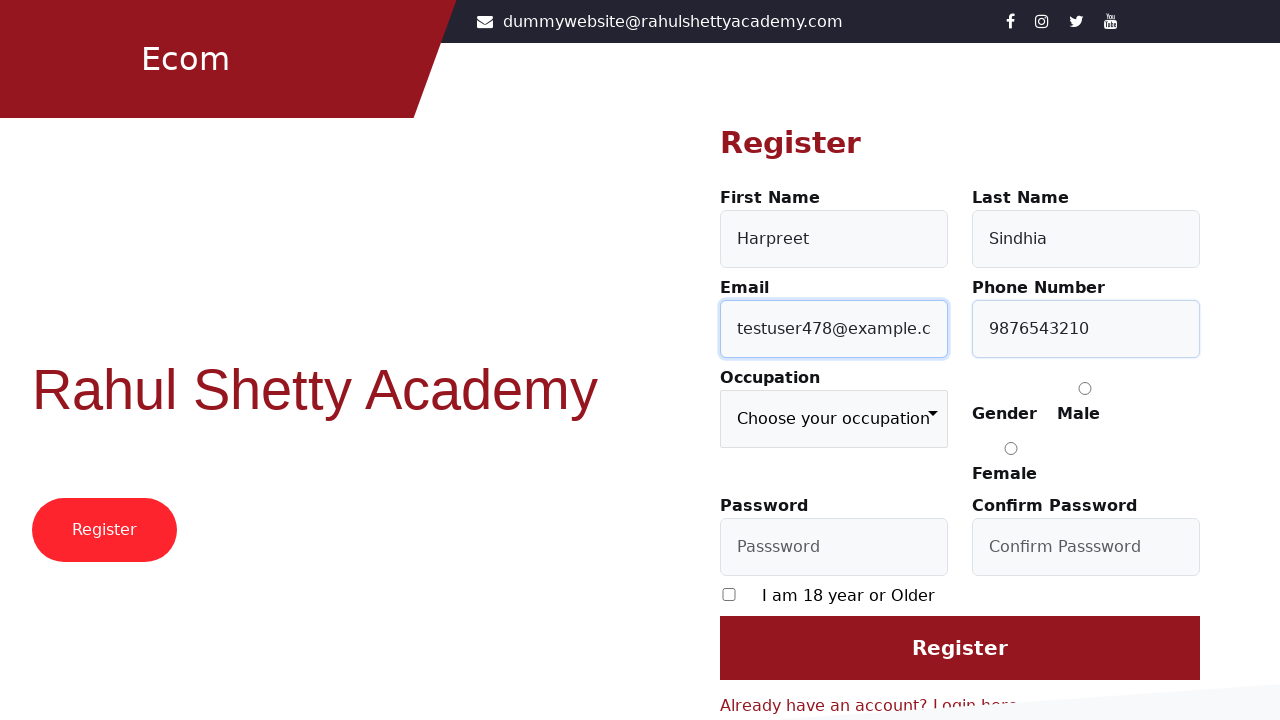

Selected 'Student' from occupation dropdown on .custom-select
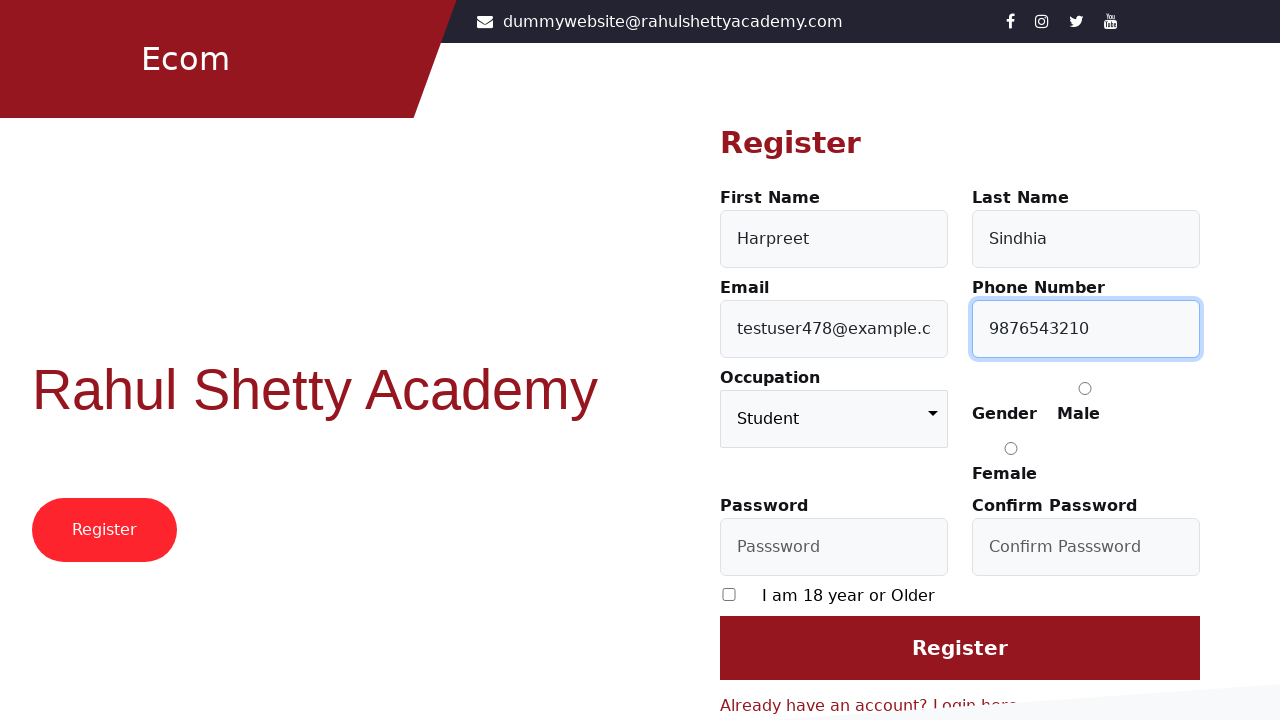

Selected 'Female' gender radio button at (1011, 448) on input[value='Female']
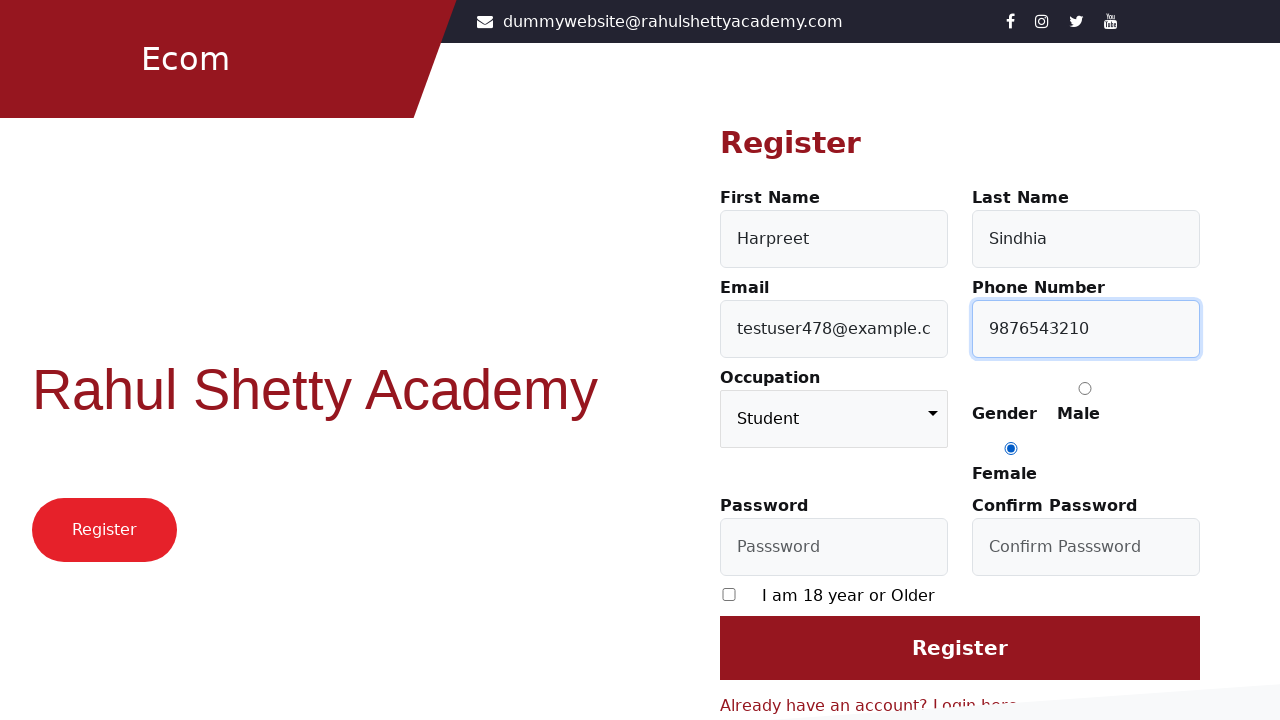

Filled password field with 'Test@Pass123' on #userPassword
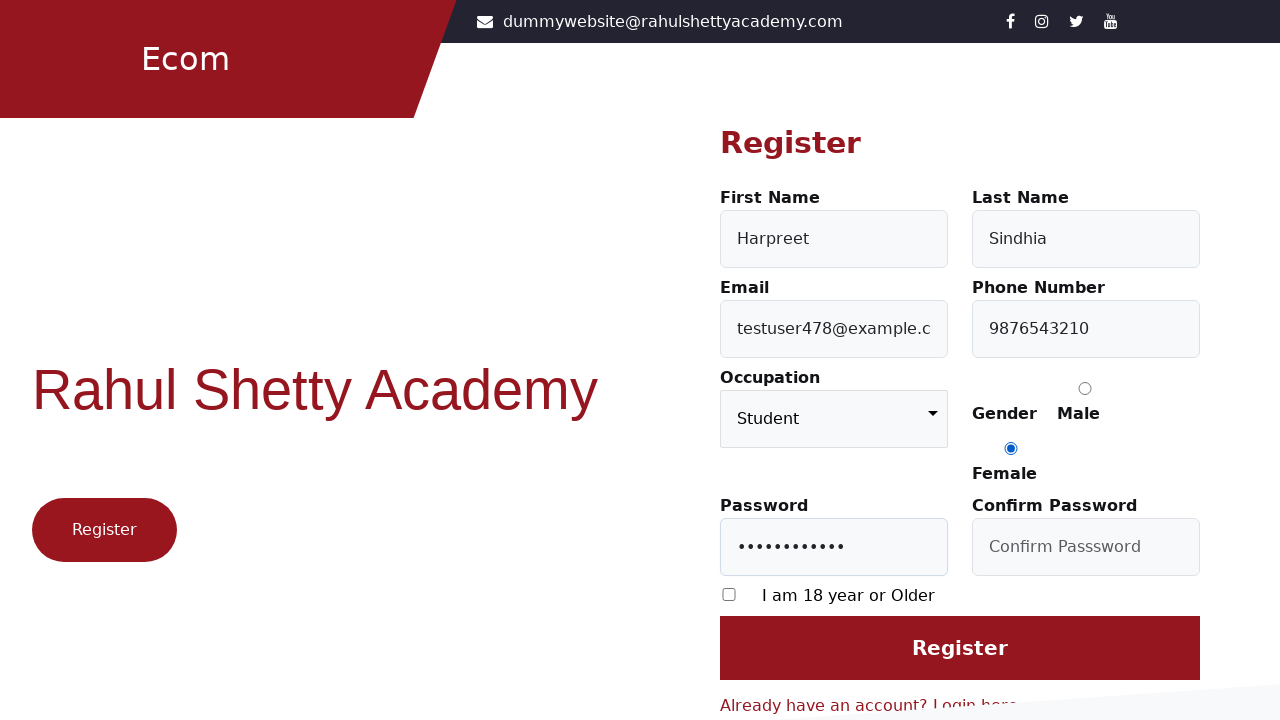

Filled confirm password field with 'Test@Pass123' on #confirmPassword
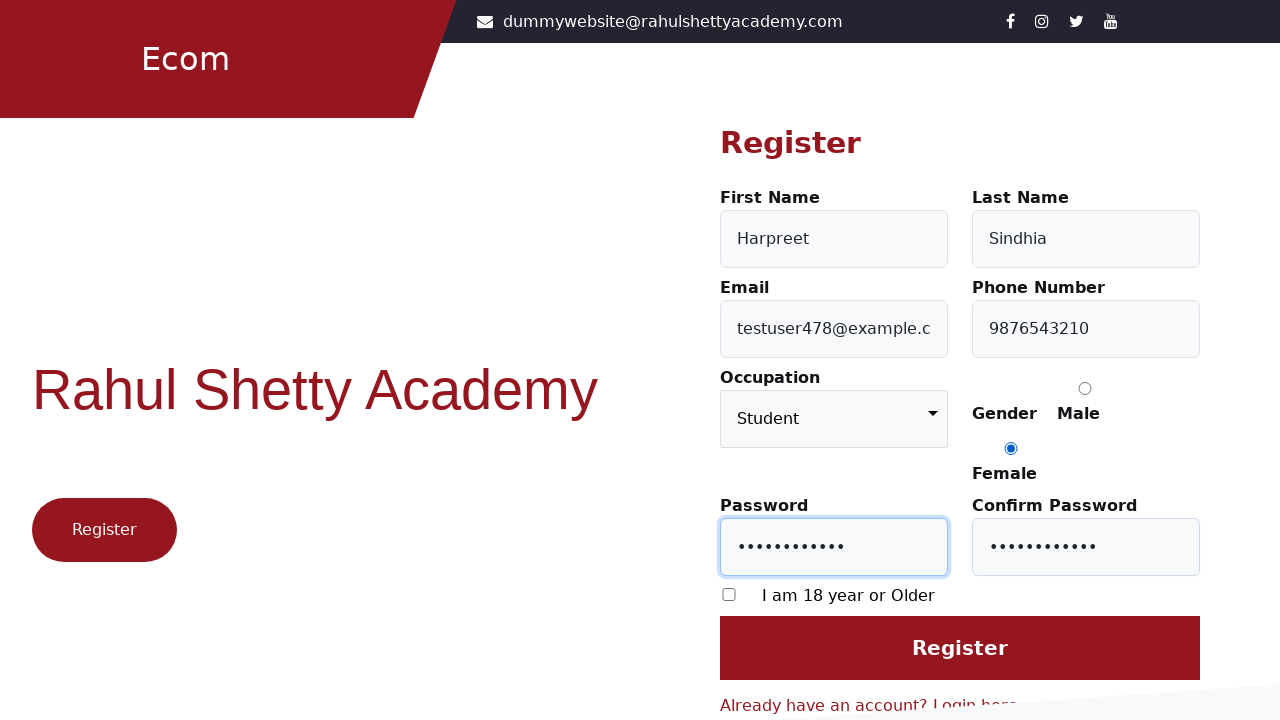

Checked the required checkbox at (729, 594) on input[formcontrolname='required']
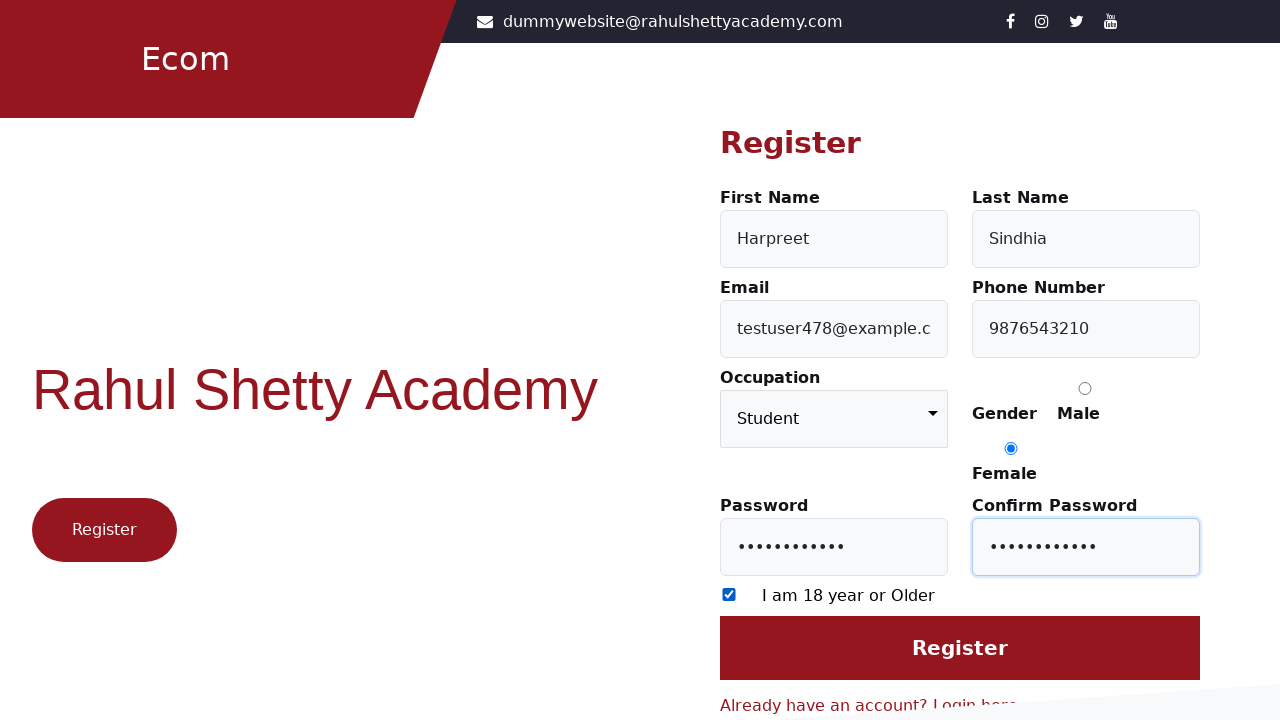

Clicked register button to submit the registration form at (960, 648) on input[value='Register']
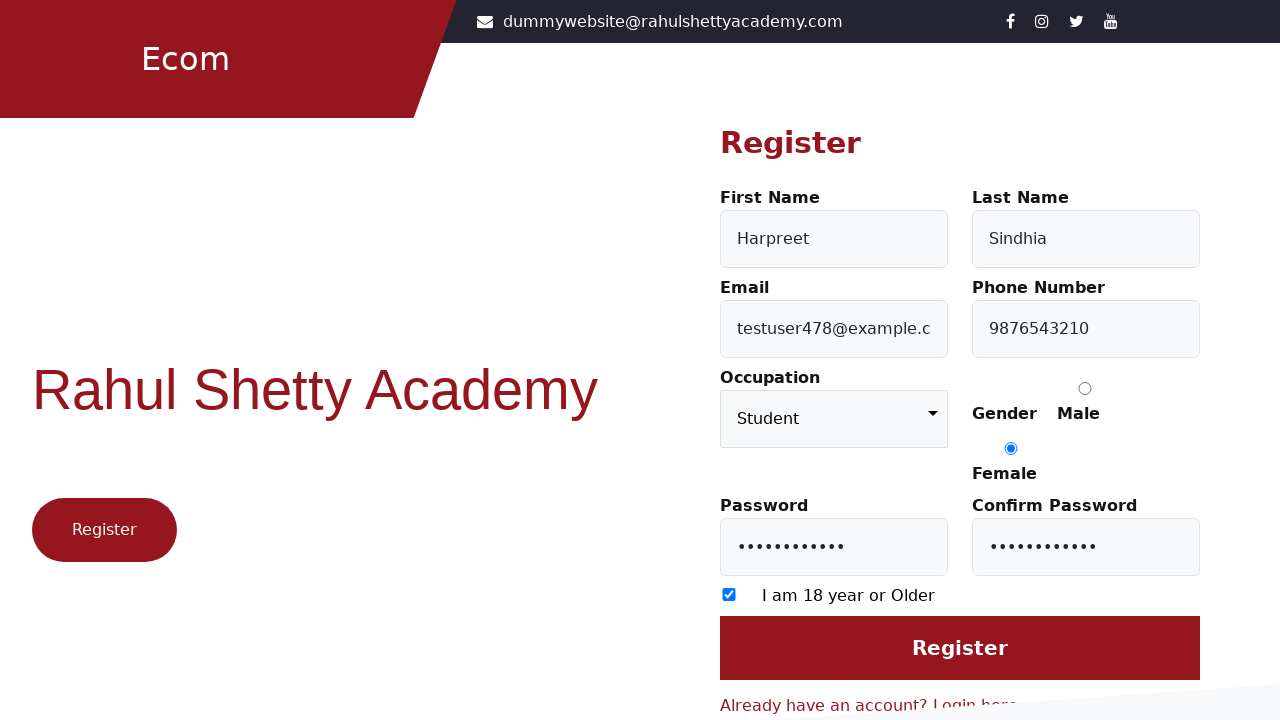

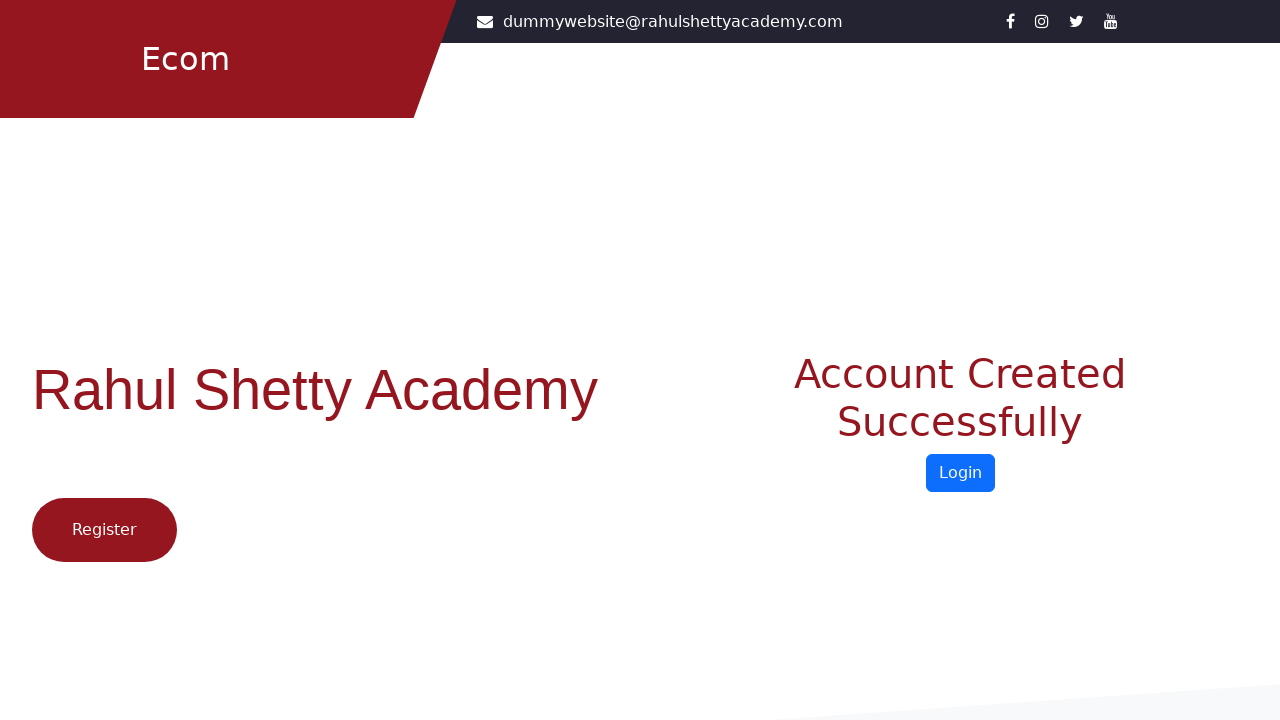